Tests iframe interaction by switching into a frame, filling a text field, then switching back to click on a nested iframe link

Starting URL: https://demo.automationtesting.in/Frames.html

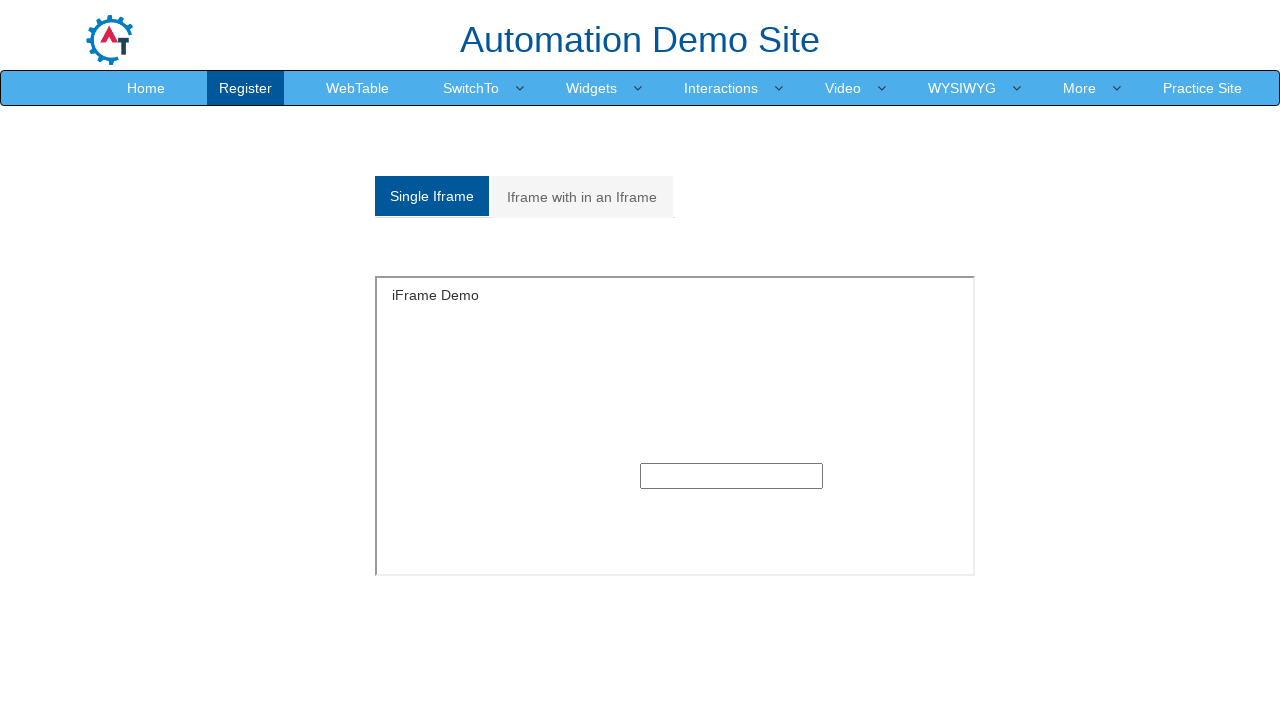

Located the first iframe on the page
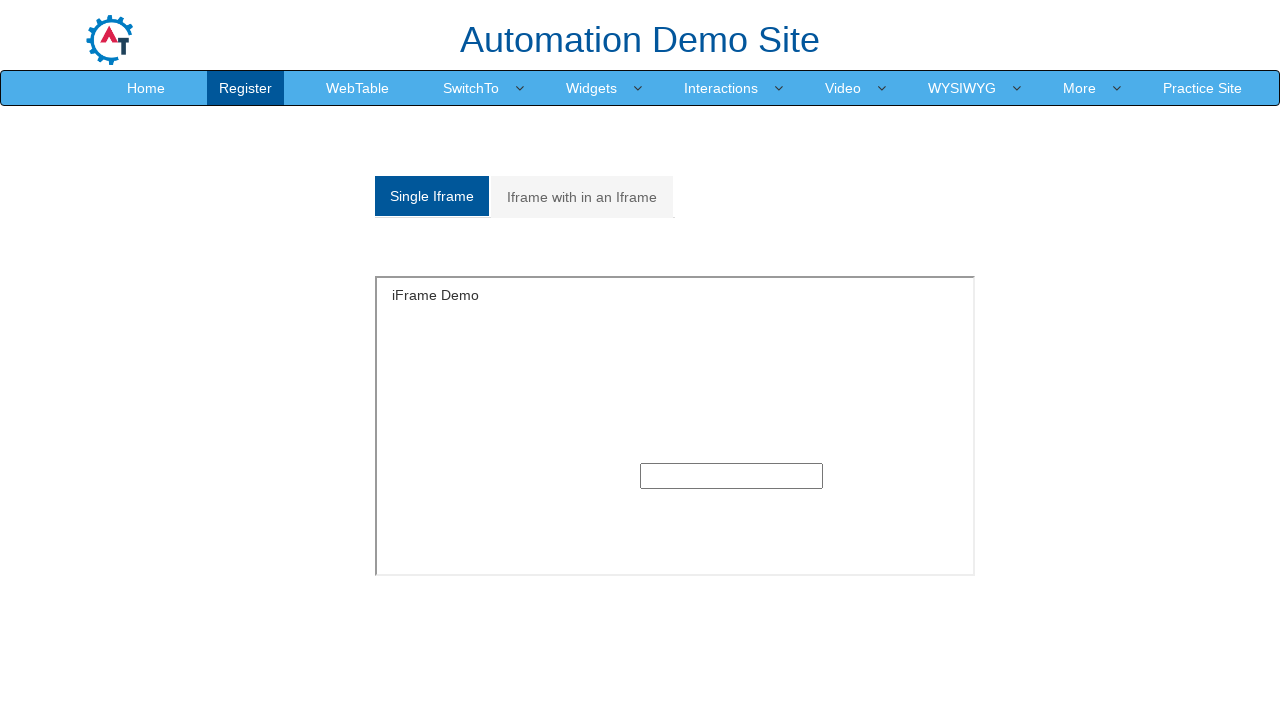

Filled text field within iframe with 'kishore' on iframe >> nth=0 >> internal:control=enter-frame >> xpath=//input[@type='text'][1
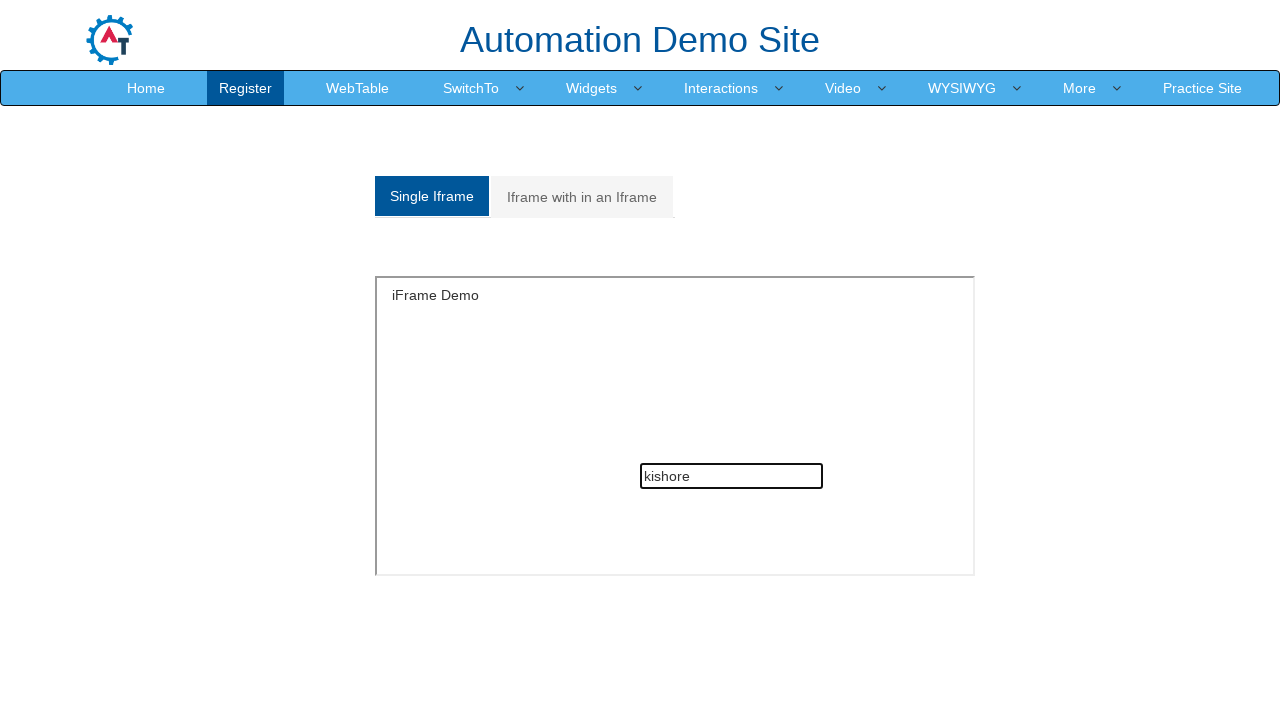

Clicked on 'Iframe with in an Iframe' link at (582, 197) on xpath=//a[text()='Iframe with in an Iframe']
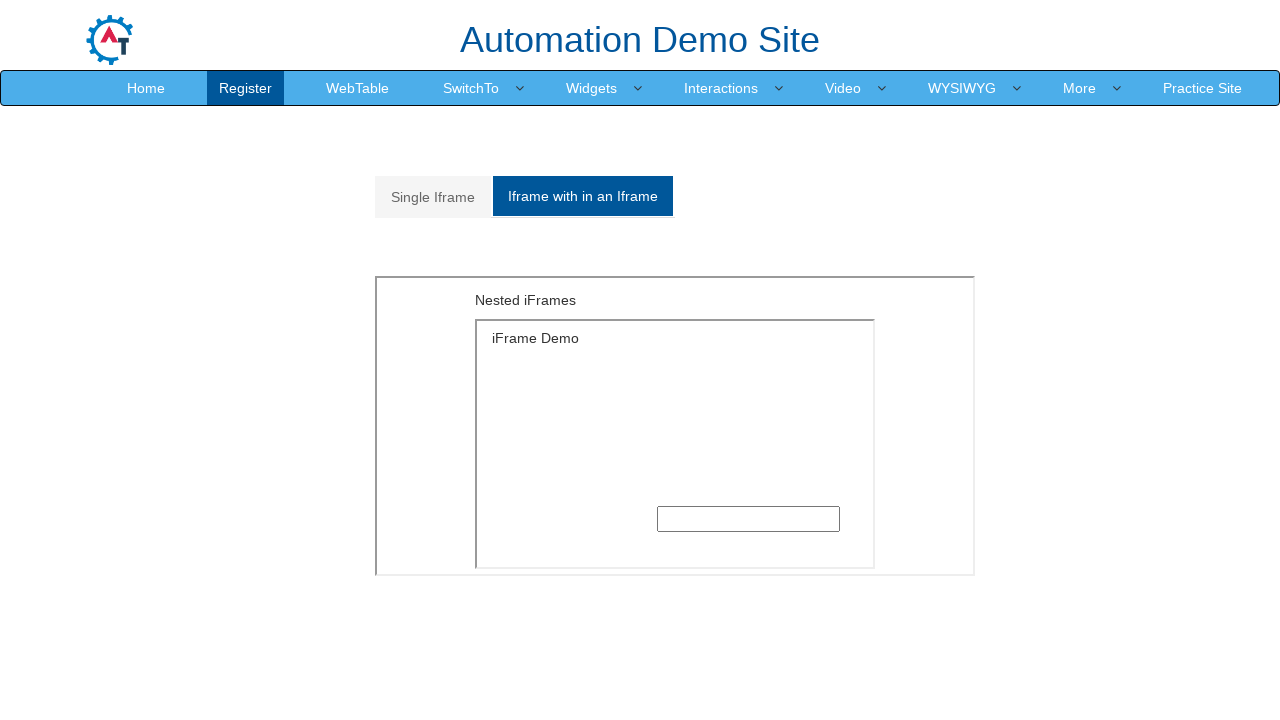

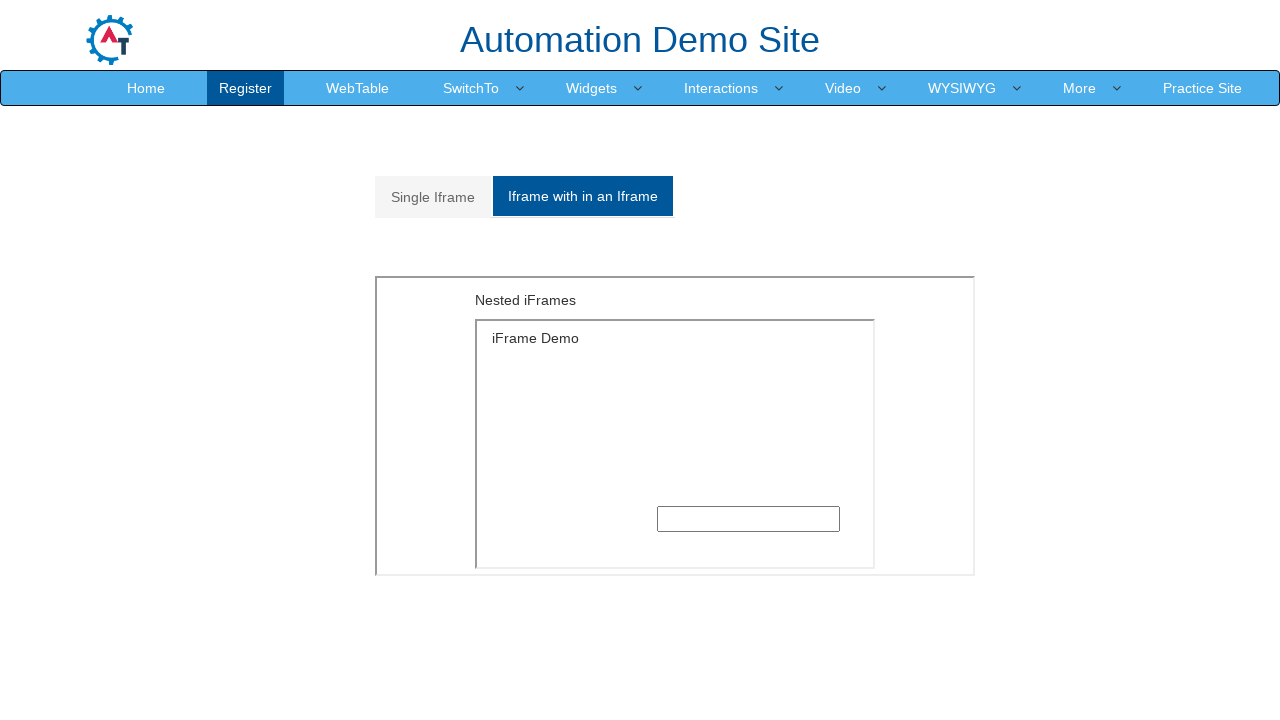